Tests dynamic control functionality by toggling a checkbox's visibility and an input field's enabled/disabled state

Starting URL: https://the-internet.herokuapp.com/dynamic_controls

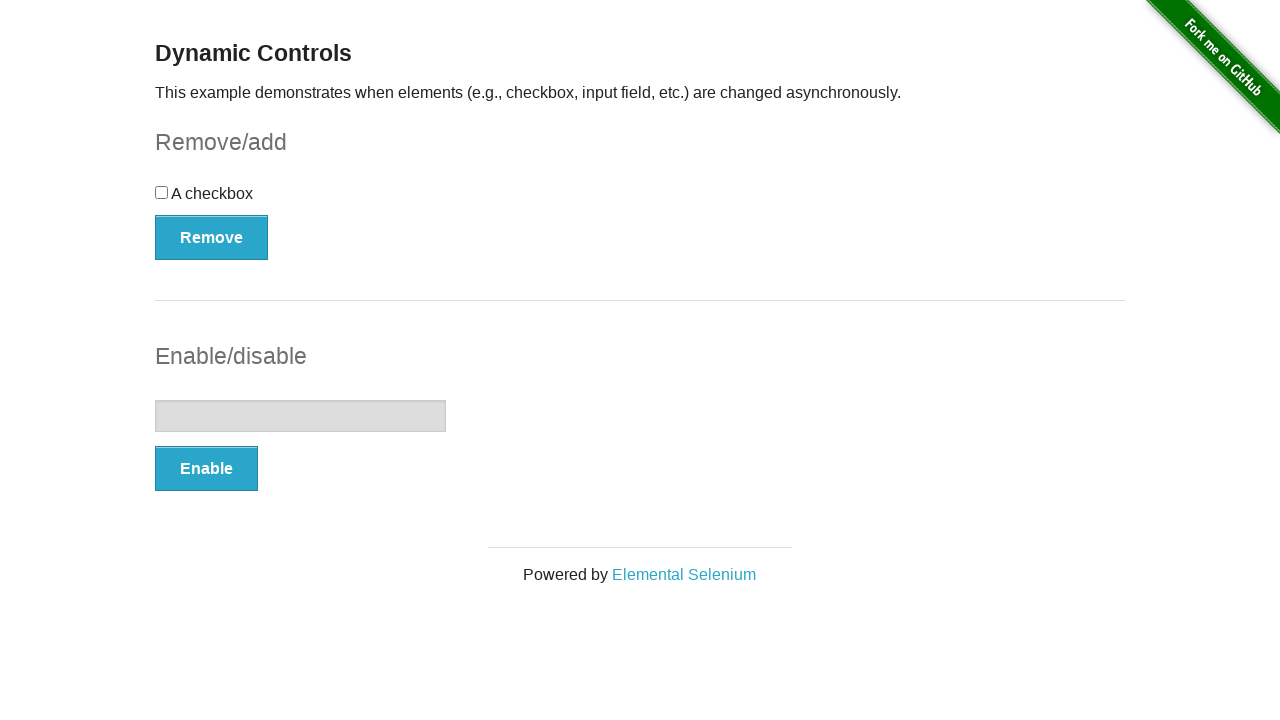

Clicked button to toggle checkbox visibility at (212, 237) on button[onclick="swapCheckbox()"]
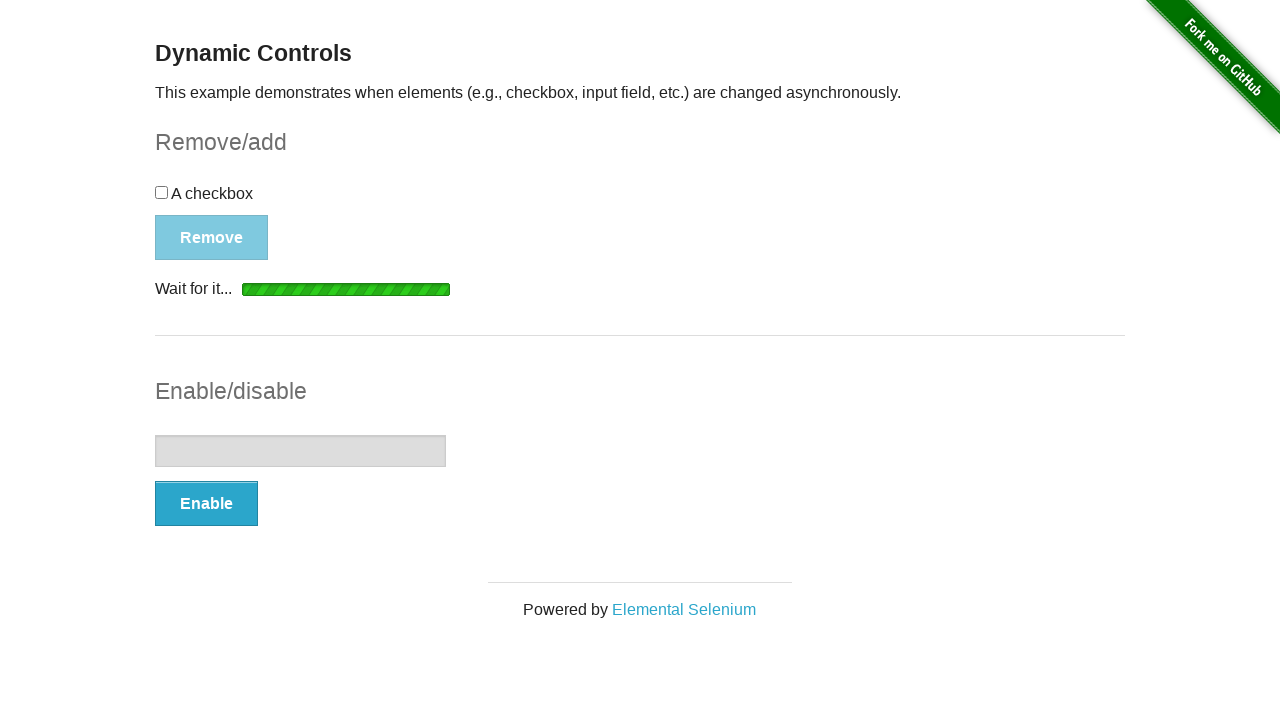

Waited for checkbox state change to complete
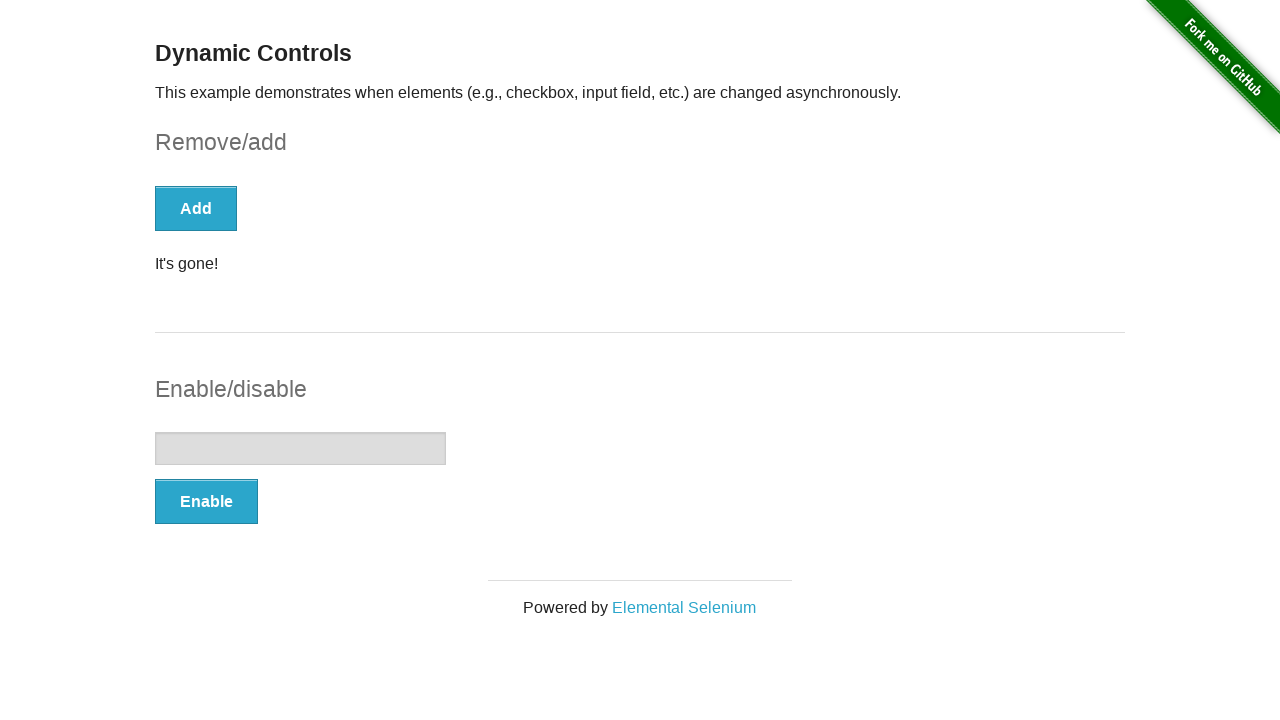

Clicked button to toggle input field enabled/disabled state at (206, 501) on button[onclick="swapInput()"]
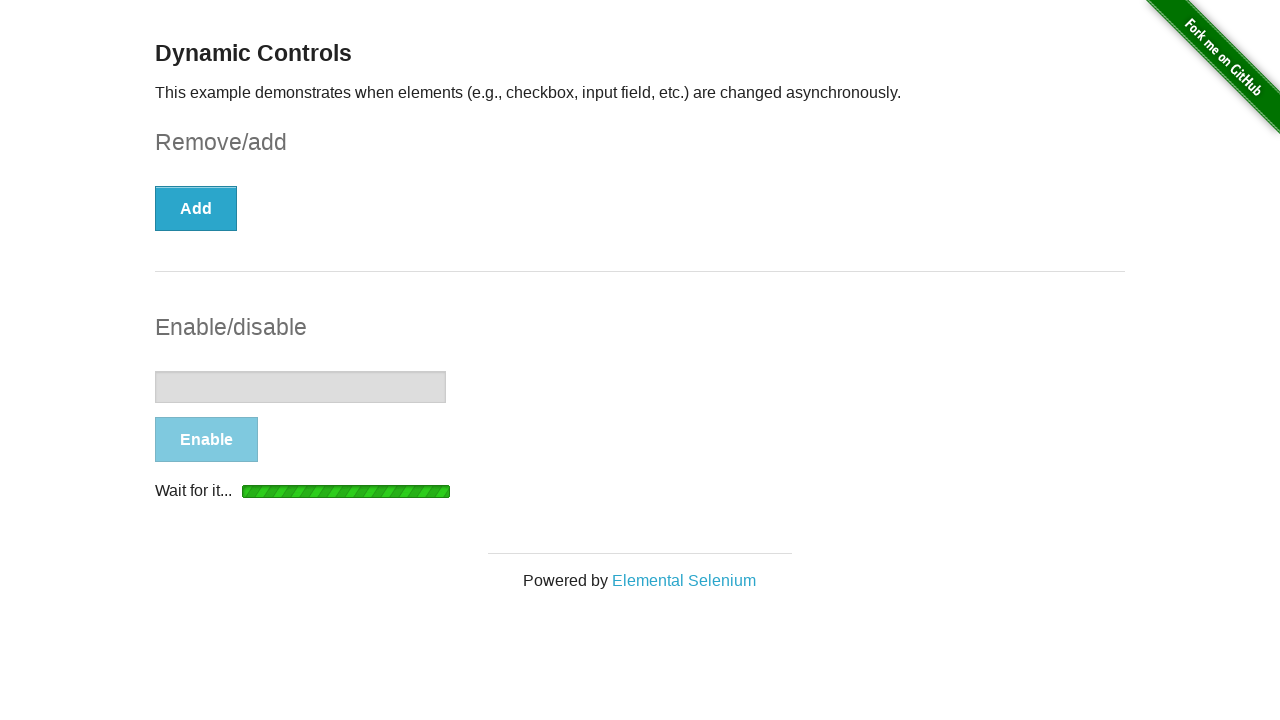

Waited for input field state change to complete
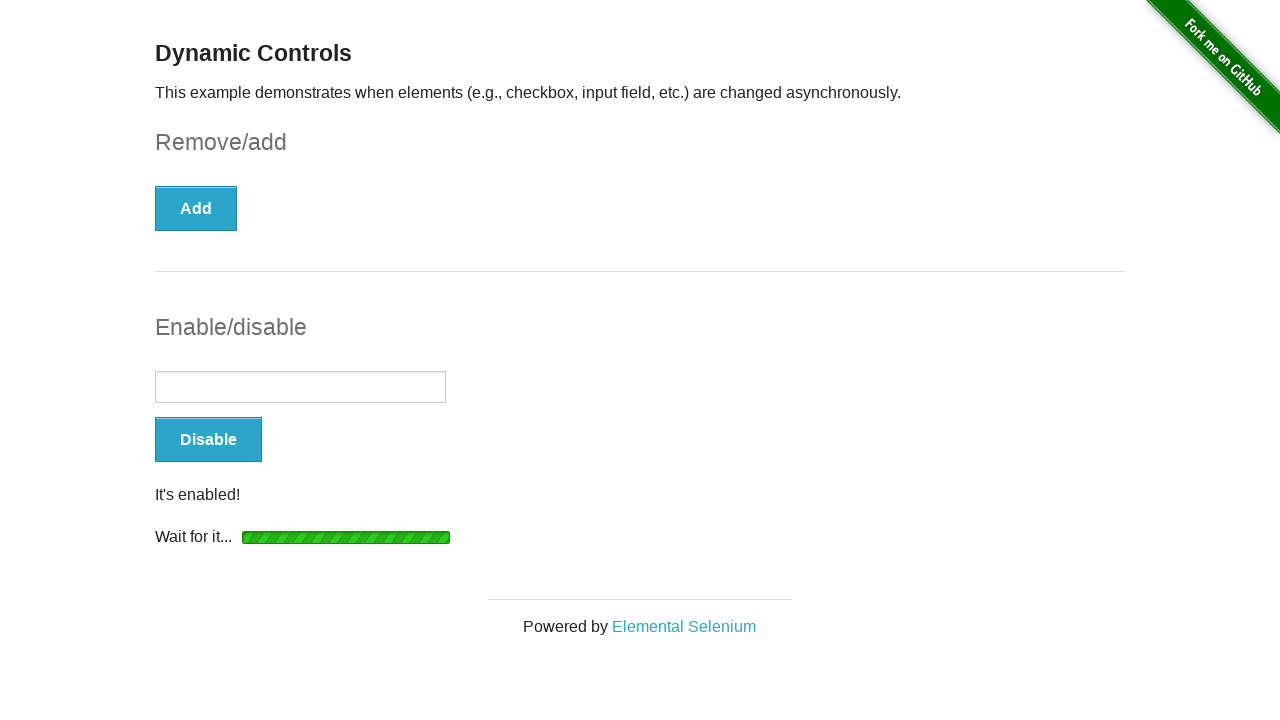

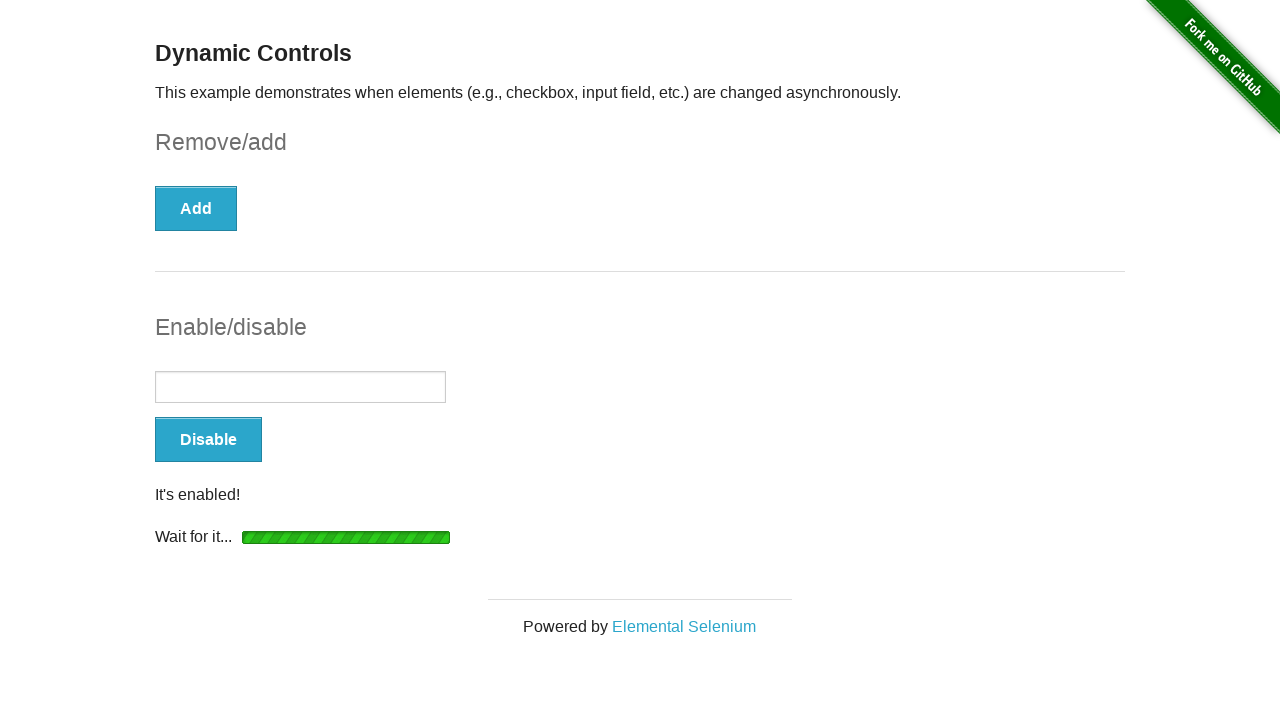